Tests the practice form on DemoQA by filling in first name, last name, email, selecting male gender, entering mobile number, submitting the form, and verifying the submitted data appears in a modal.

Starting URL: https://demoqa.com/automation-practice-form

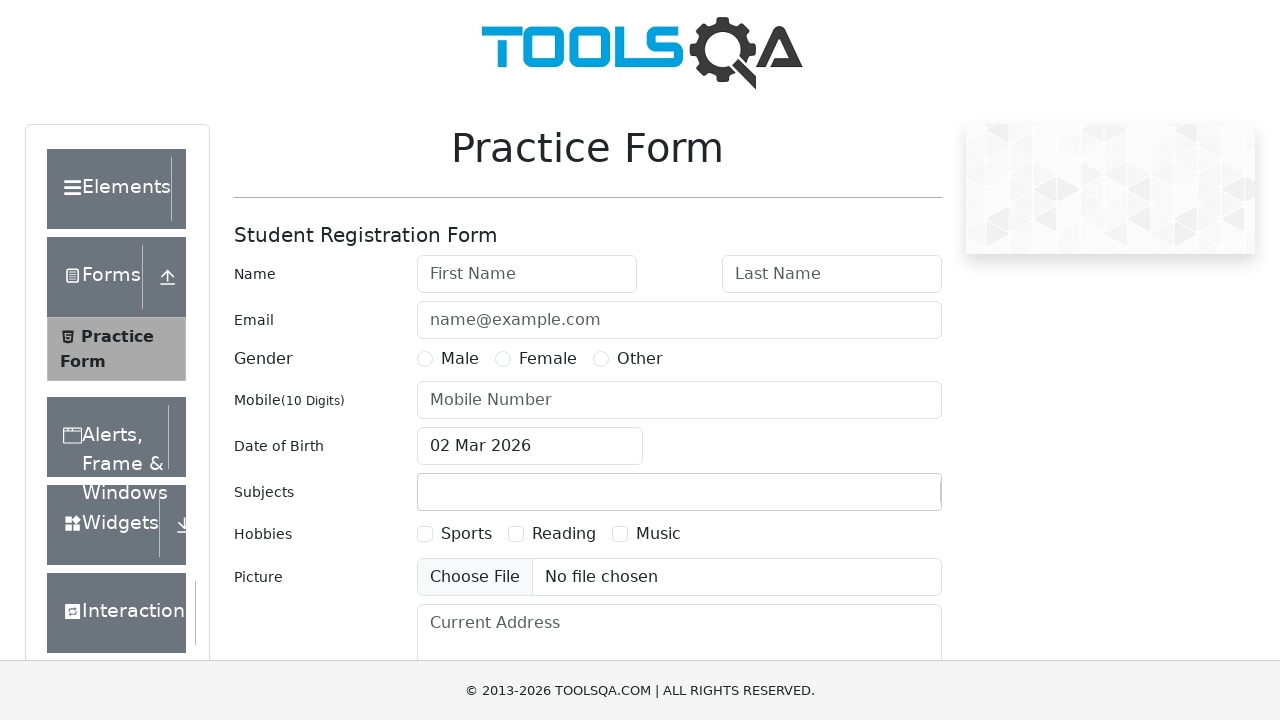

Waited for form to become visible
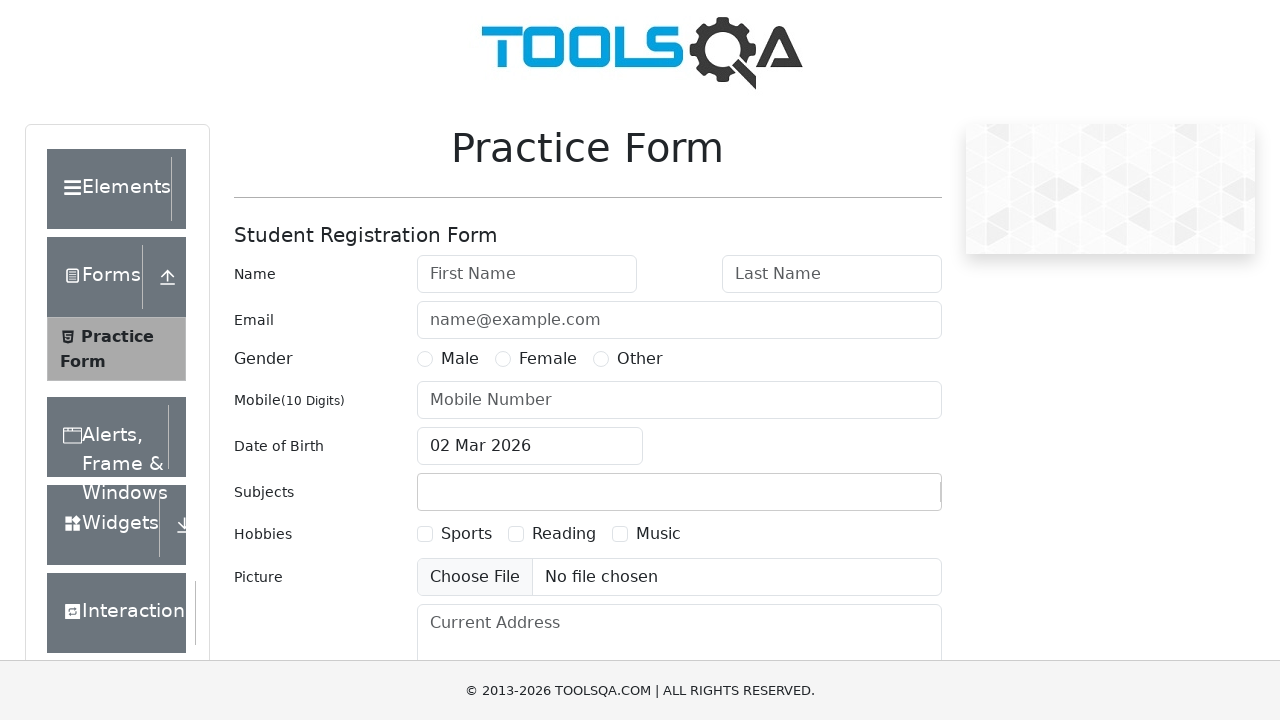

Filled first name field with 'Michael' on #firstName
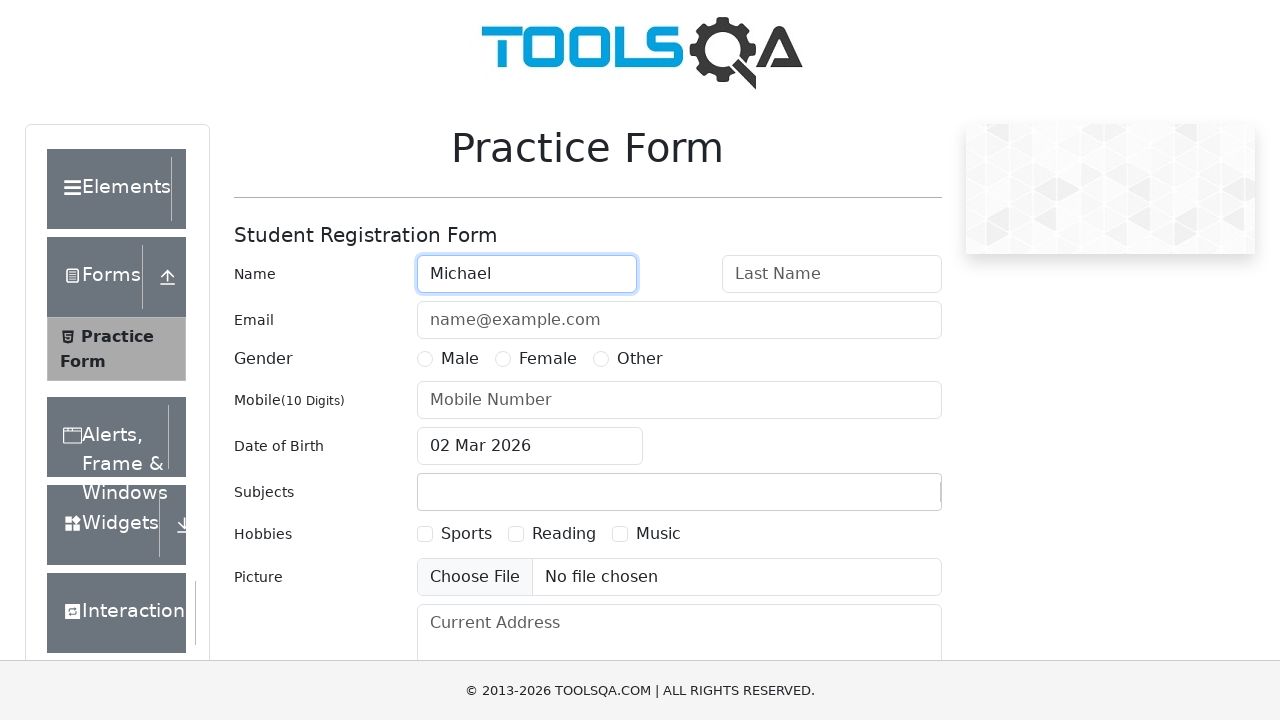

Filled last name field with 'Johnson' on #lastName
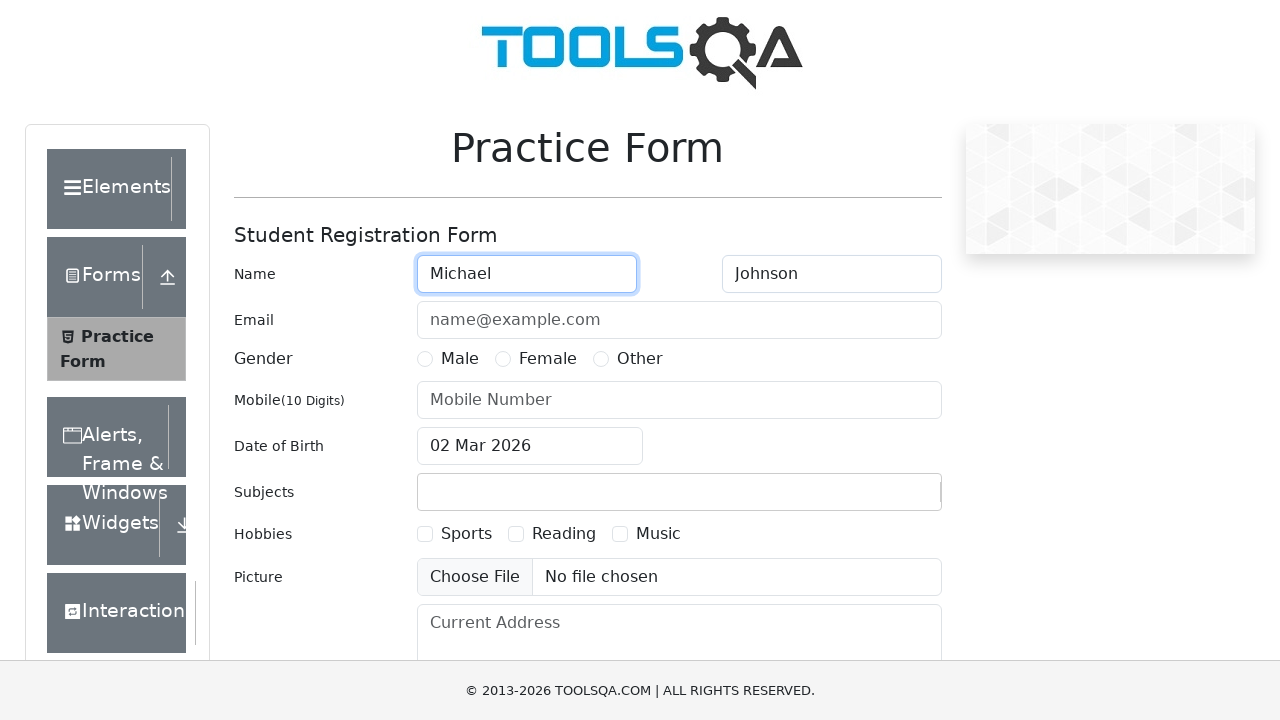

Filled email field with 'michael.johnson@example.com' on #userEmail
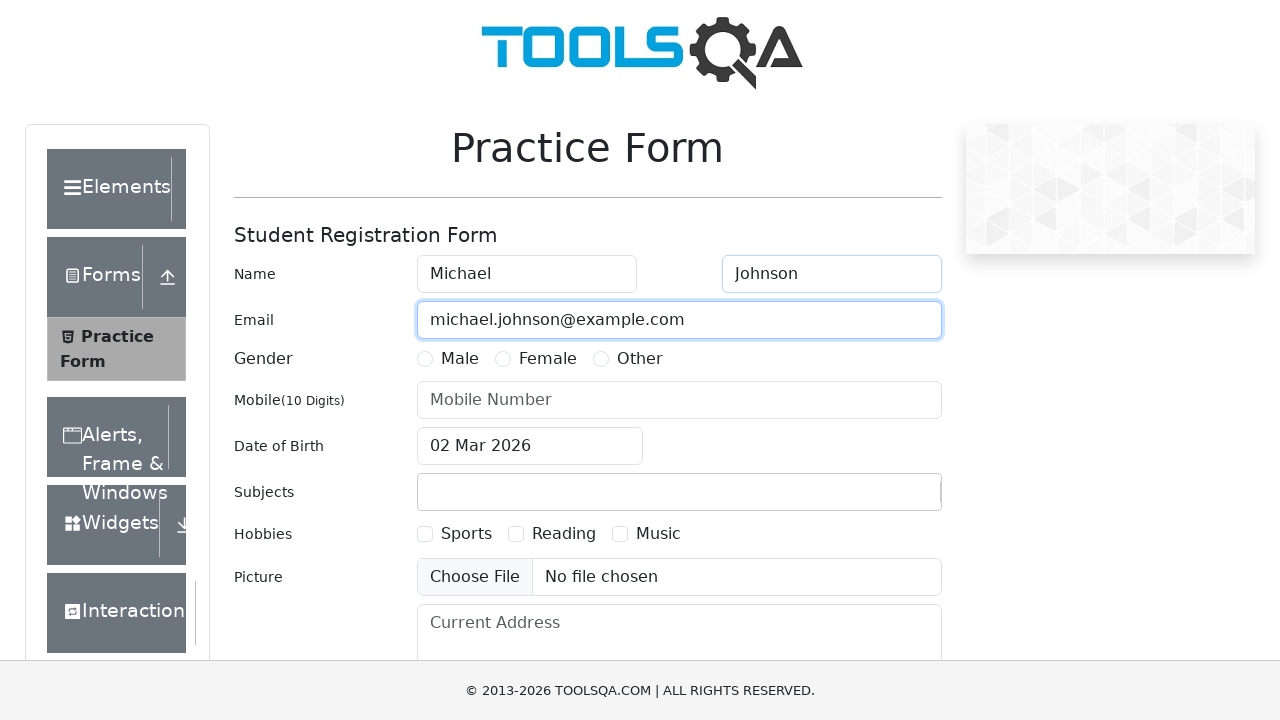

Selected male gender option at (460, 359) on label[for="gender-radio-1"]
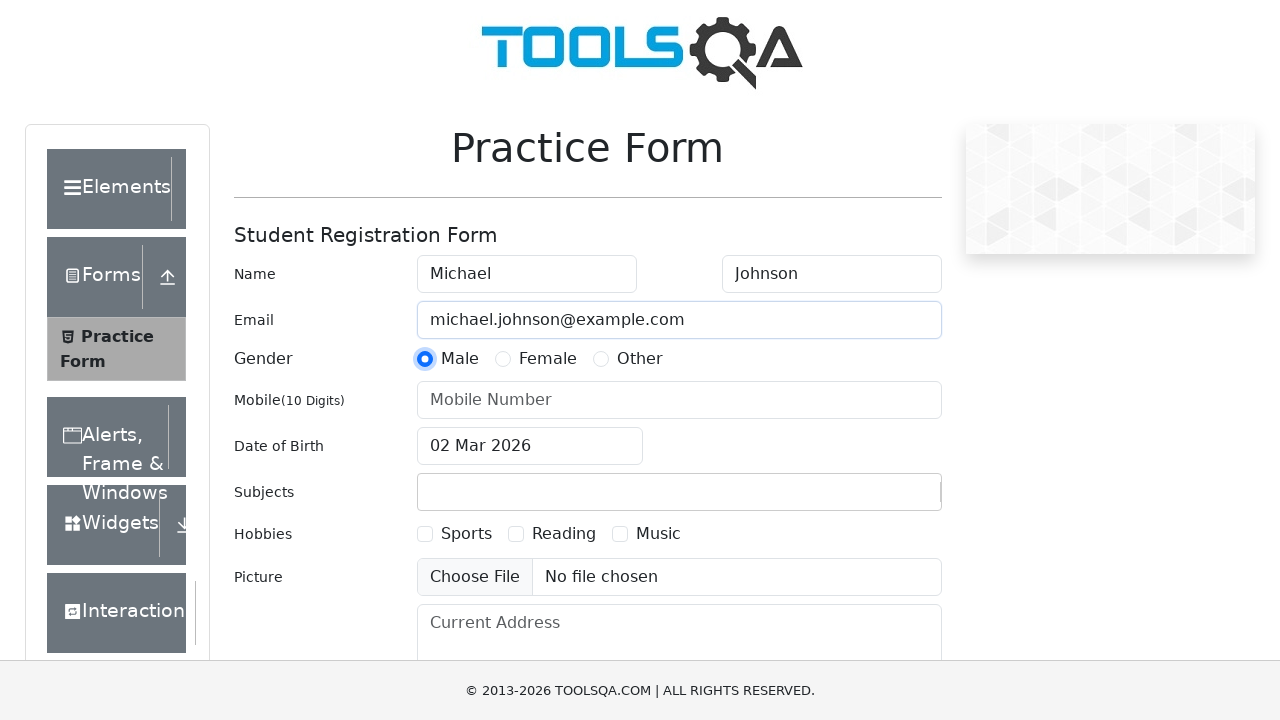

Filled mobile number field with '9876543210' on #userNumber
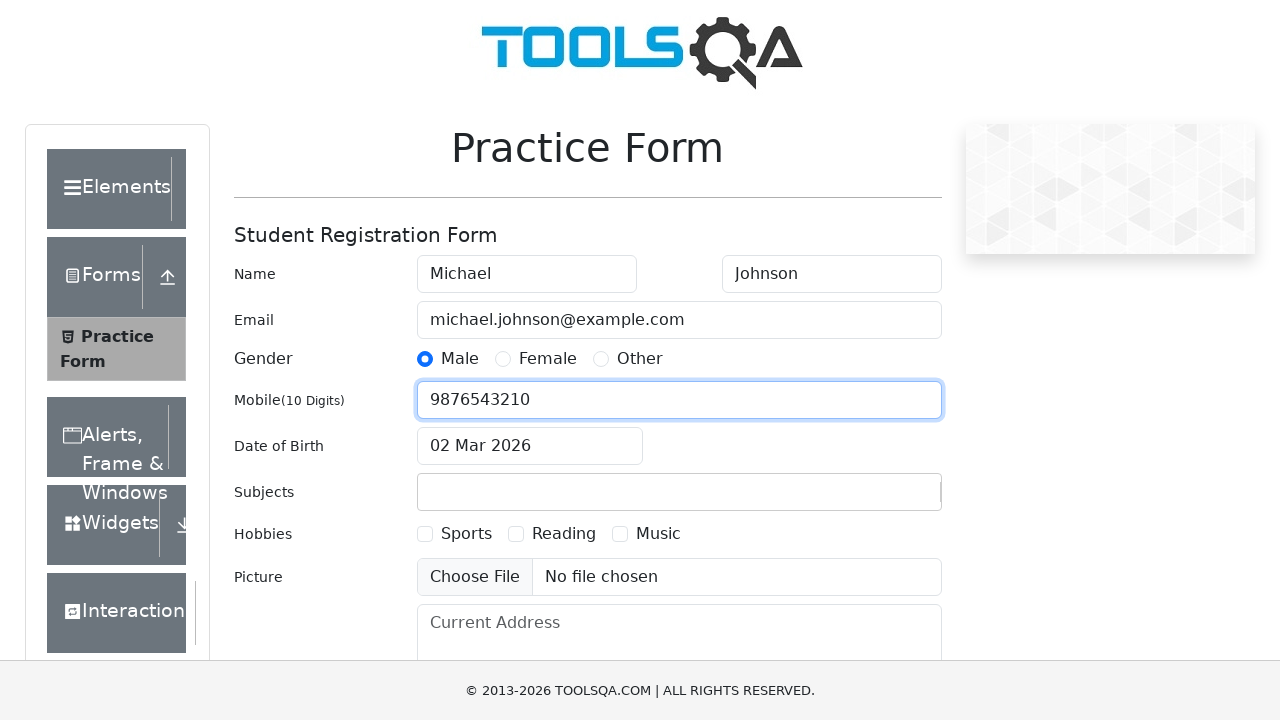

Clicked submit button to submit the form at (885, 499) on #submit
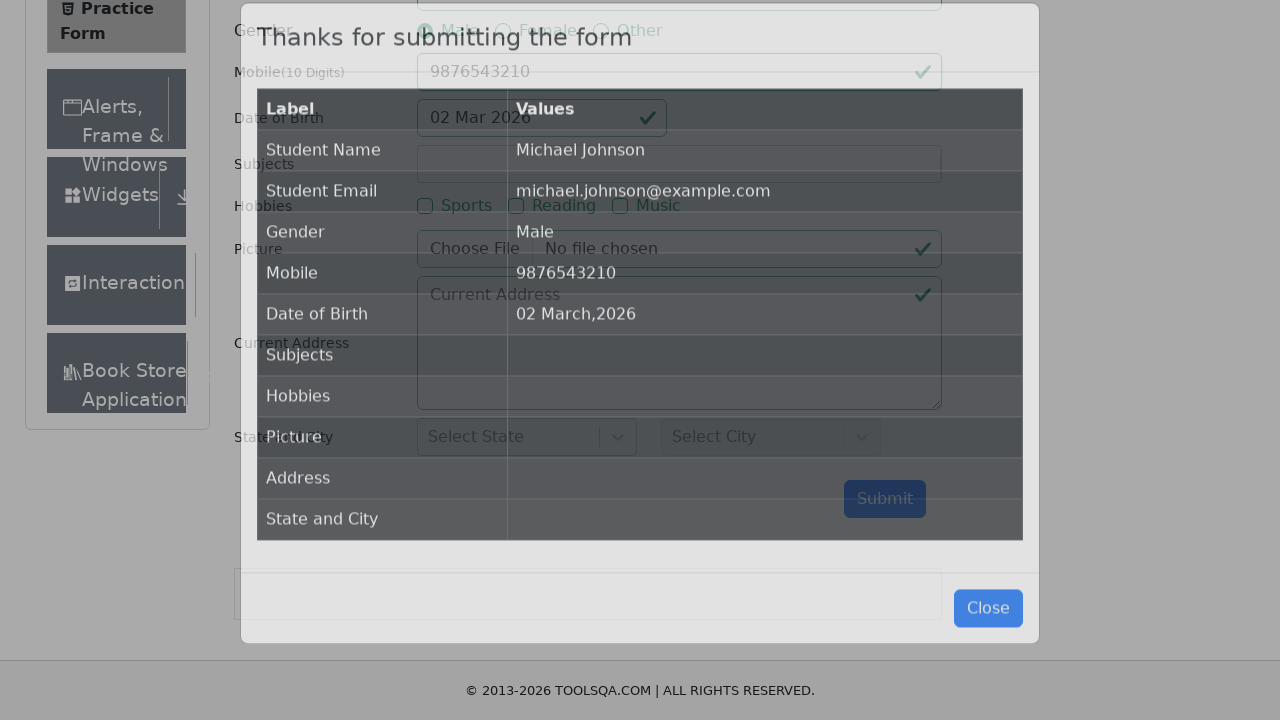

Waited for results modal to appear
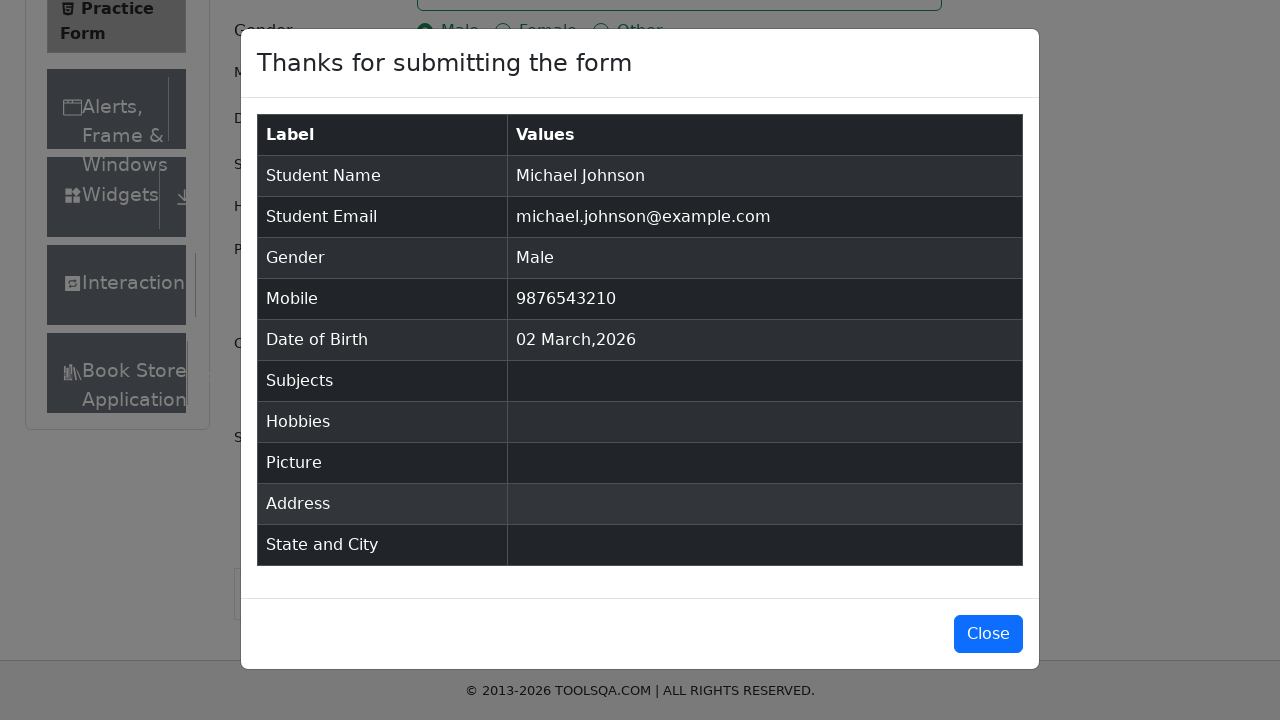

Verified results table is visible with submitted data
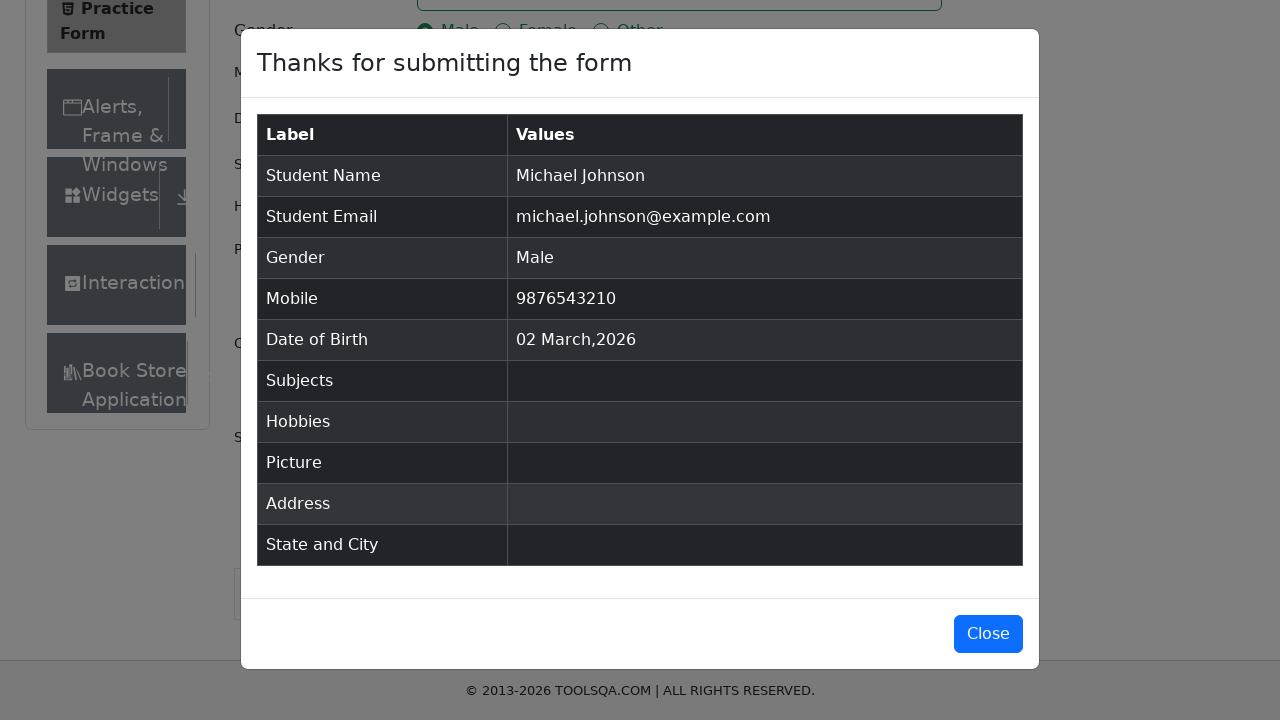

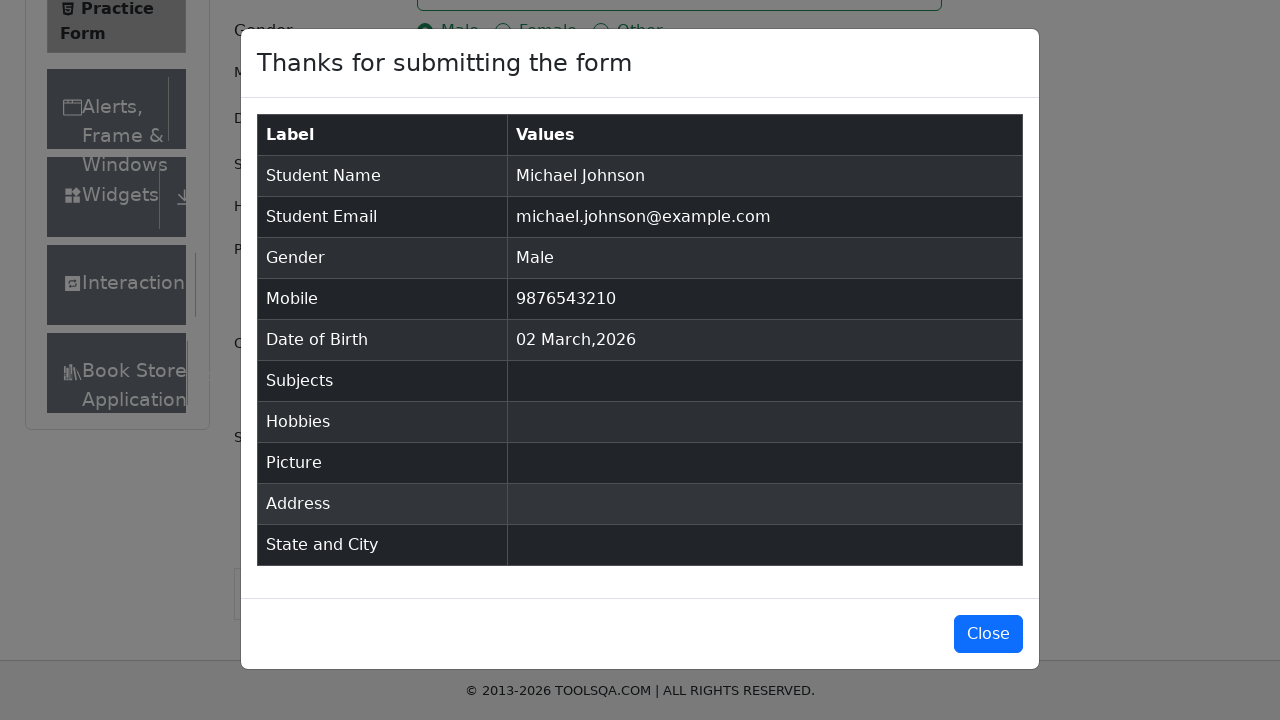